Tests the offers page by clicking on a column header to sort the table, then navigating through pagination using the Next button to find items containing specific text.

Starting URL: https://rahulshettyacademy.com/seleniumPractise/#/offers

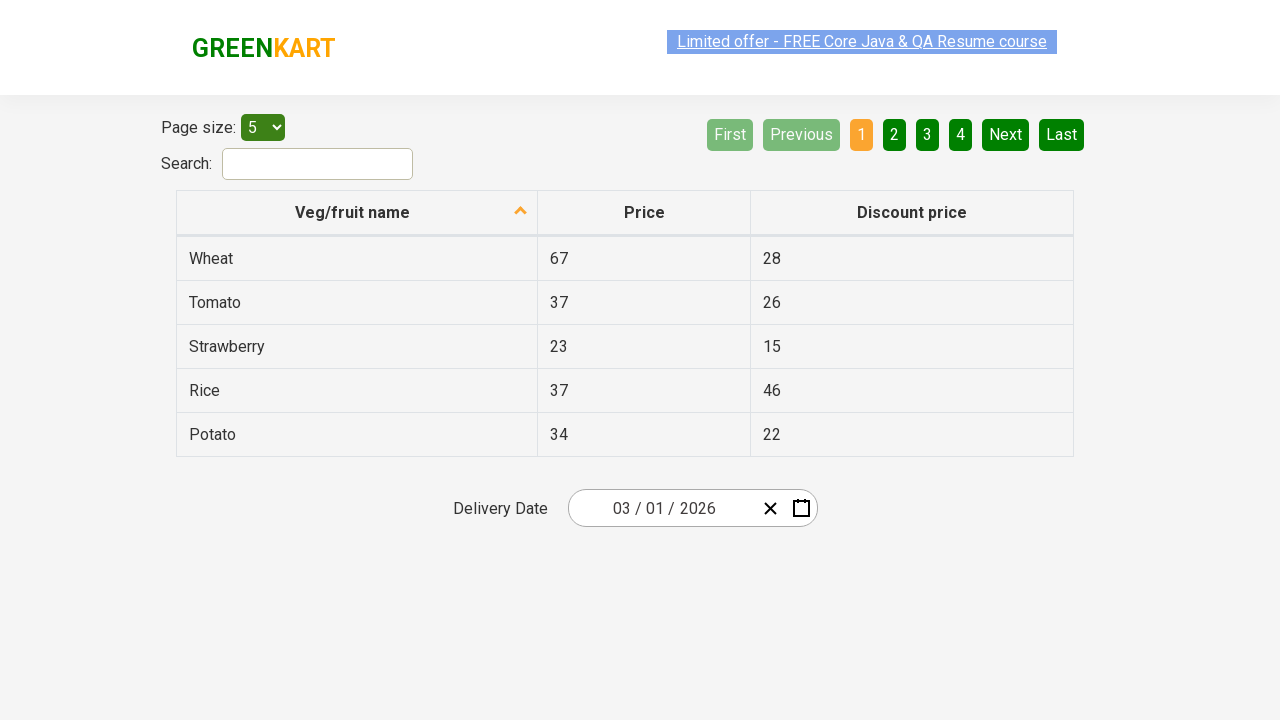

Clicked first column header to sort table at (357, 213) on xpath=//tr/th[1]
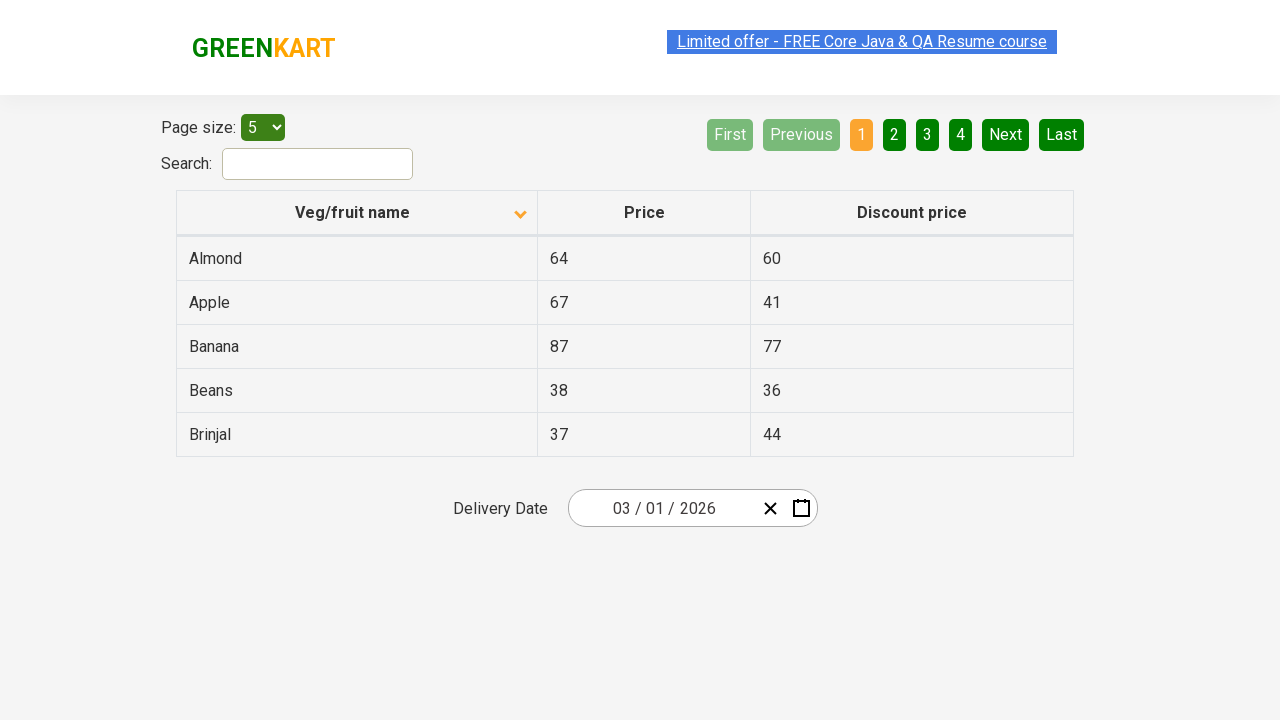

Table data loaded and visible
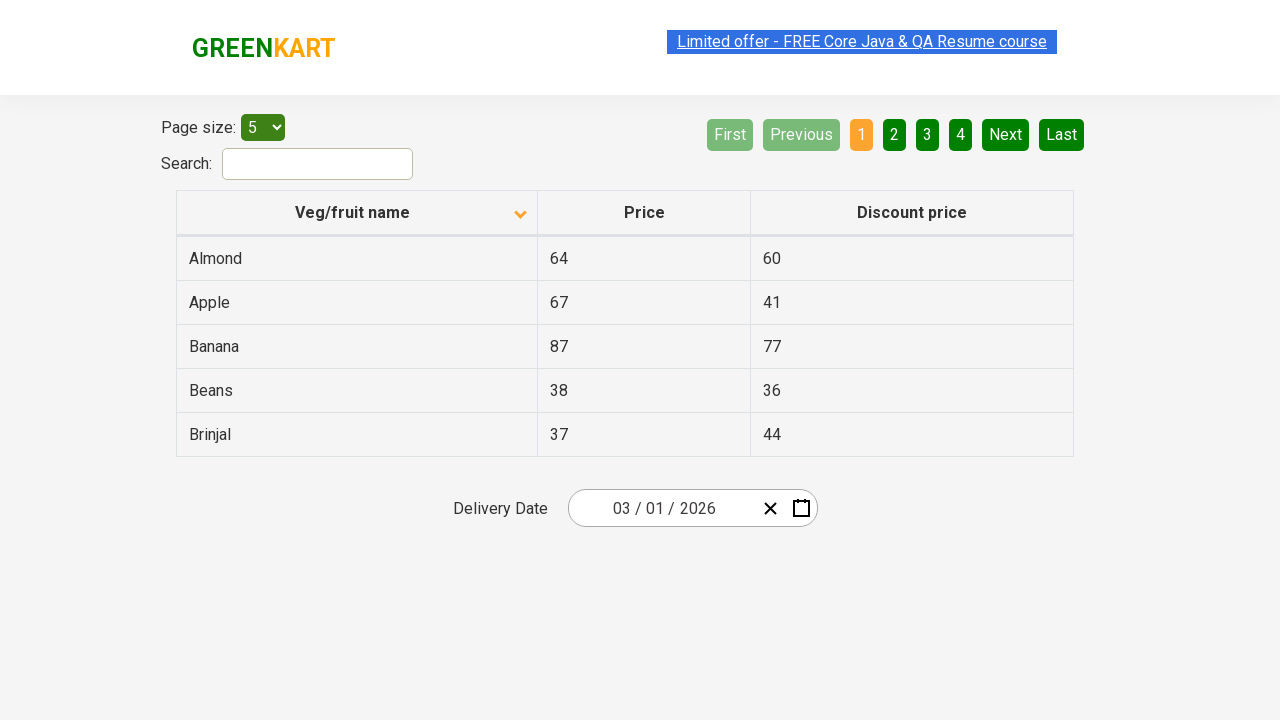

Filtered table for items containing 'Rice'
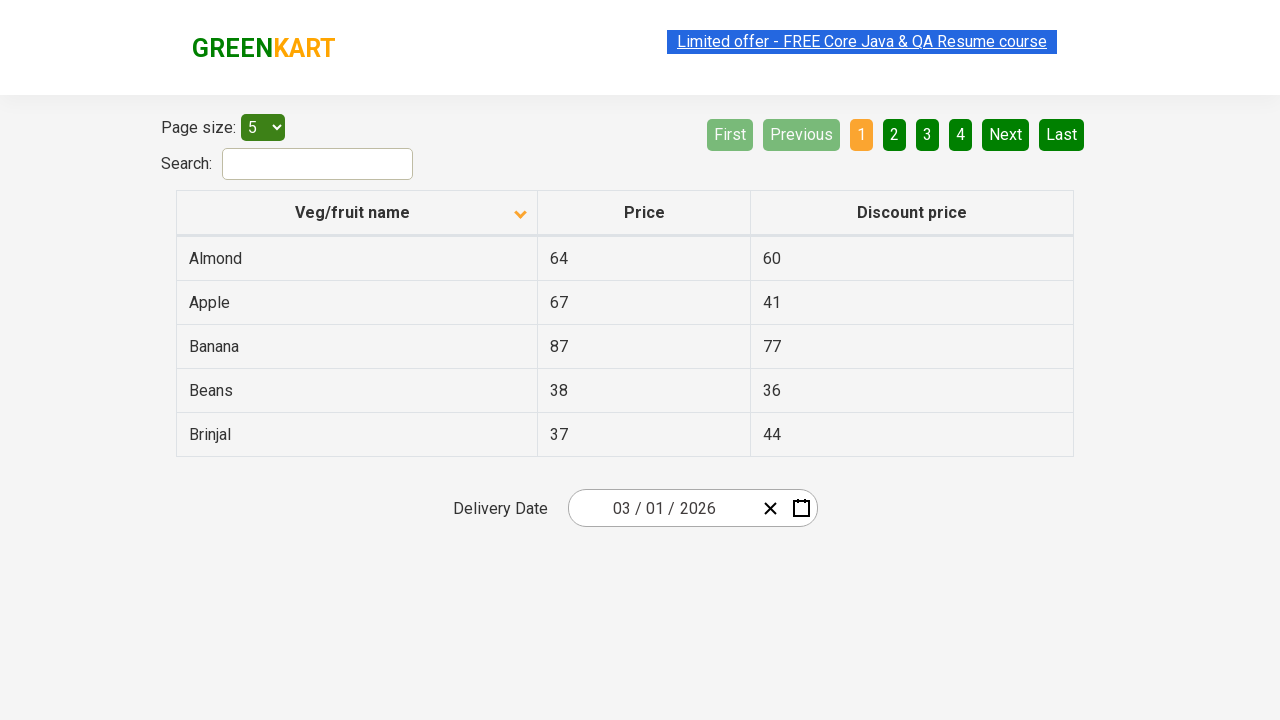

No Rice items found on current page, clicked Next button to navigate to next page at (1006, 134) on [aria-label='Next']
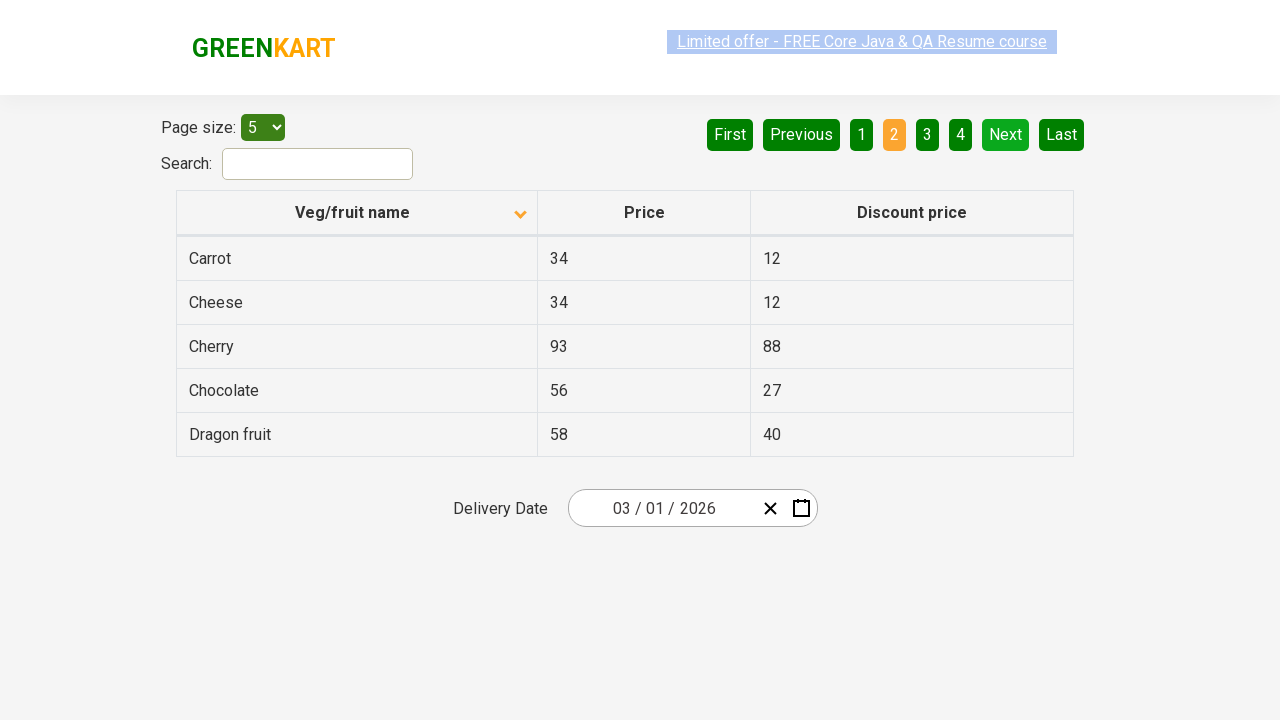

Table updated on next page
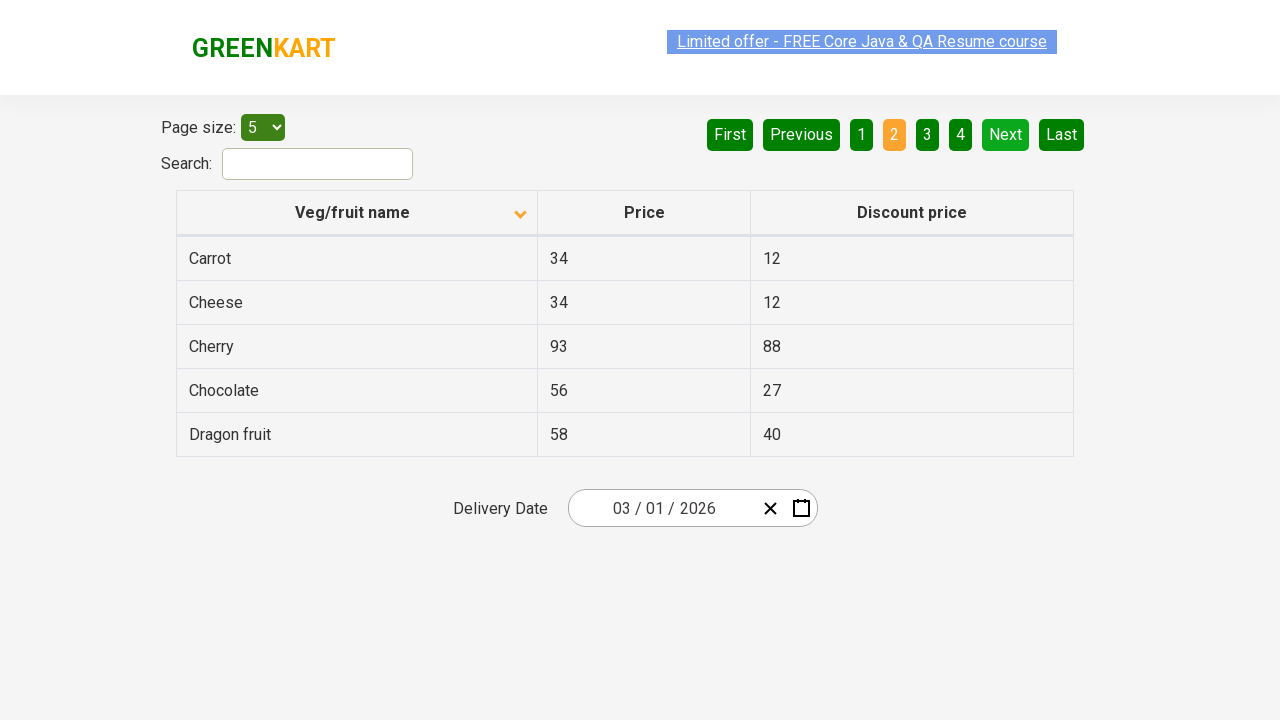

Verified Rice items are visible on the current page
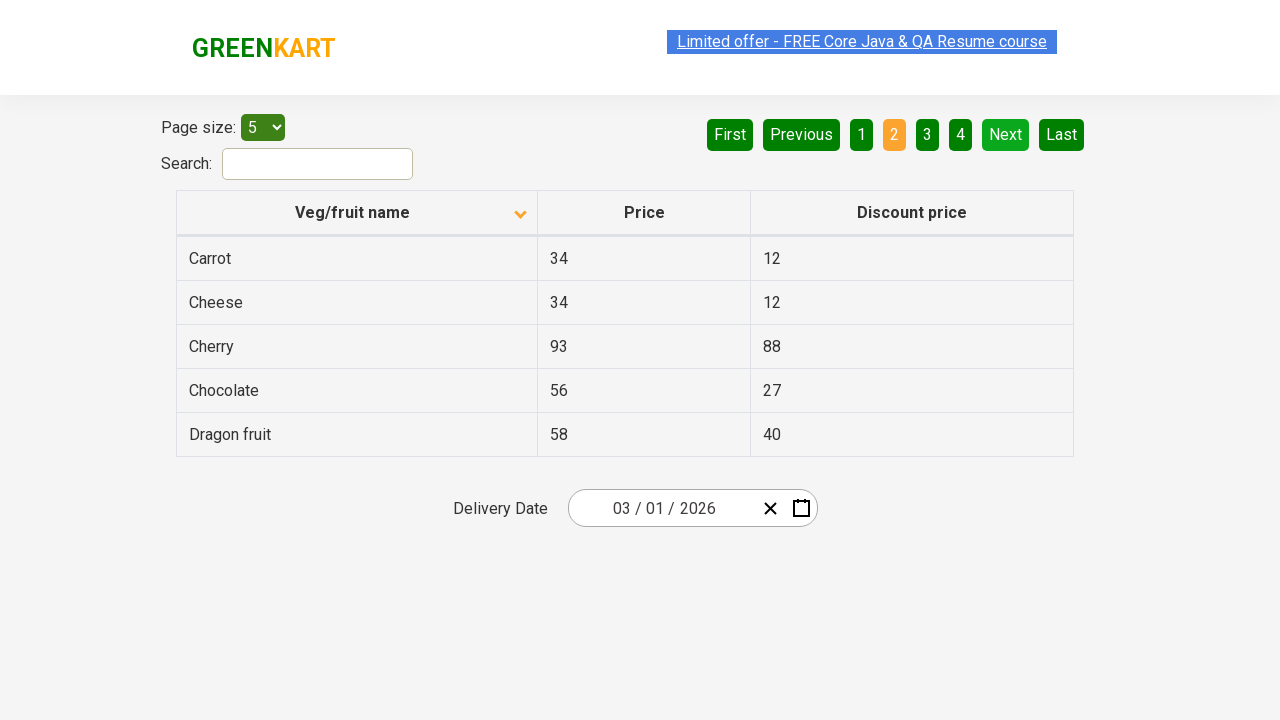

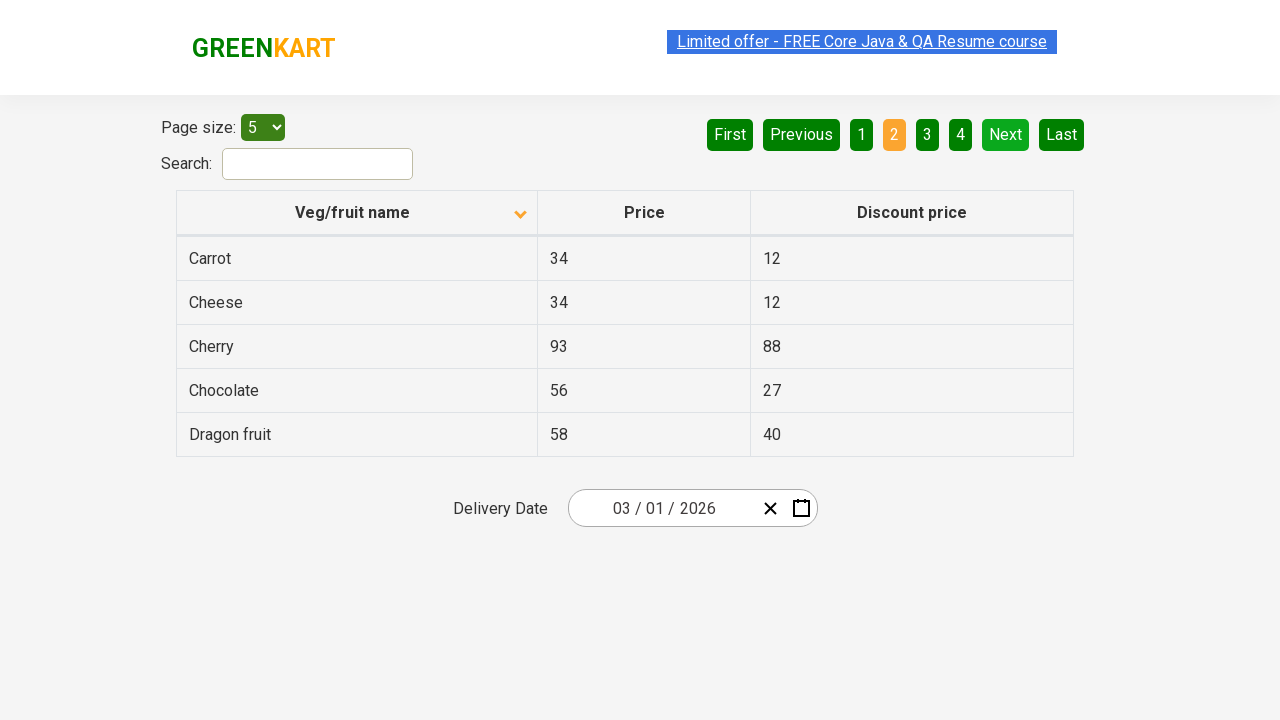